Tests dropdown functionality by clicking a dropdown button and selecting the "Gmail" option from the dropdown menu that doesn't use the standard HTML select tag.

Starting URL: https://omayo.blogspot.com/

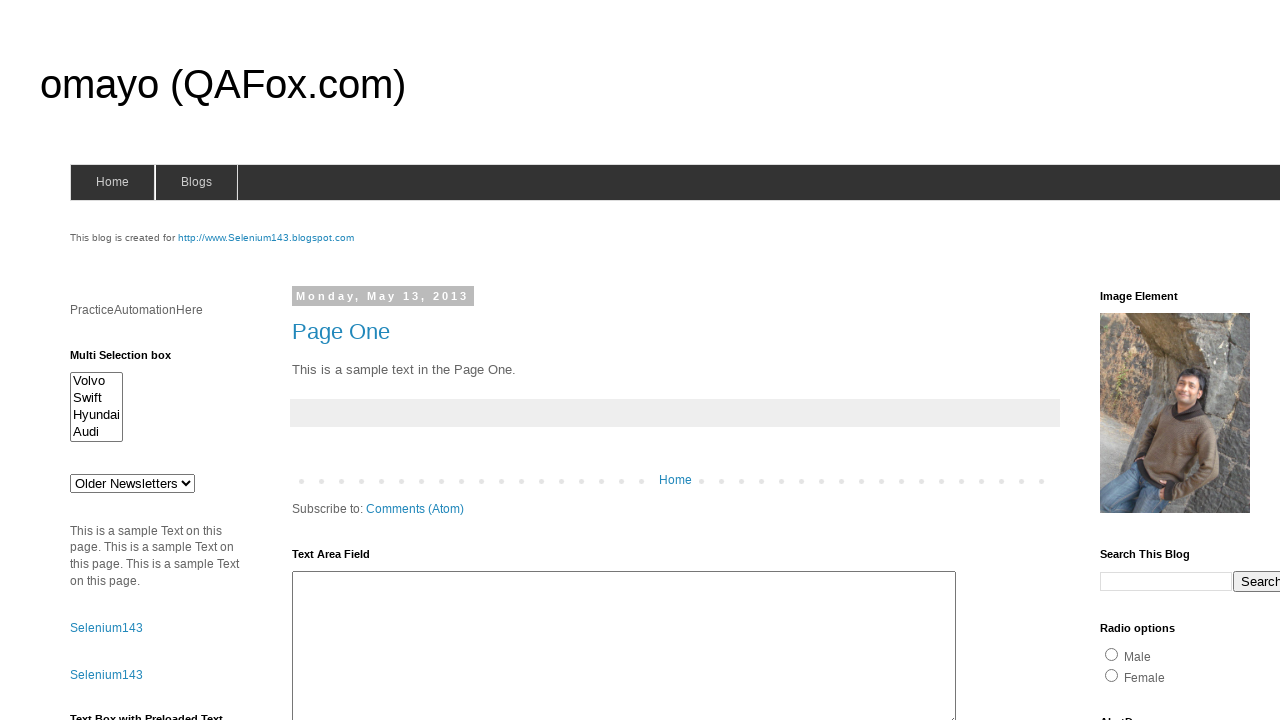

Clicked dropdown button to open the menu at (1227, 360) on xpath=//button[text()='Dropdown']
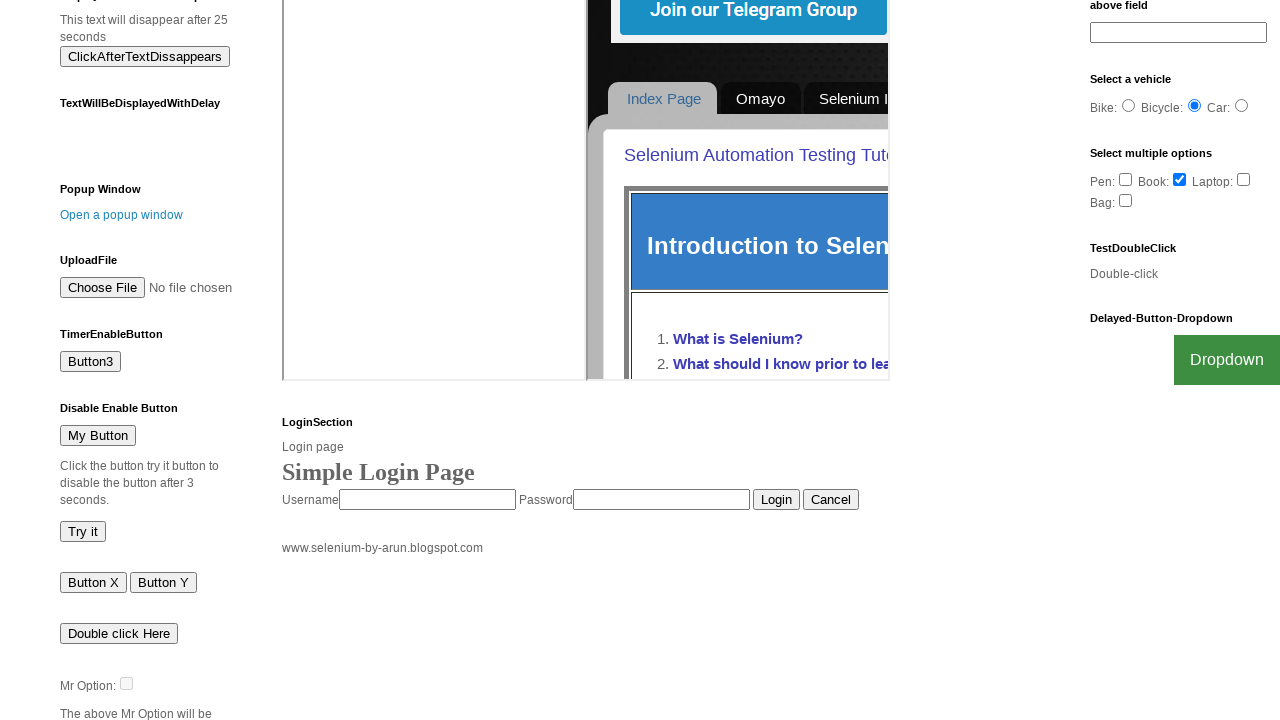

Dropdown menu options became visible
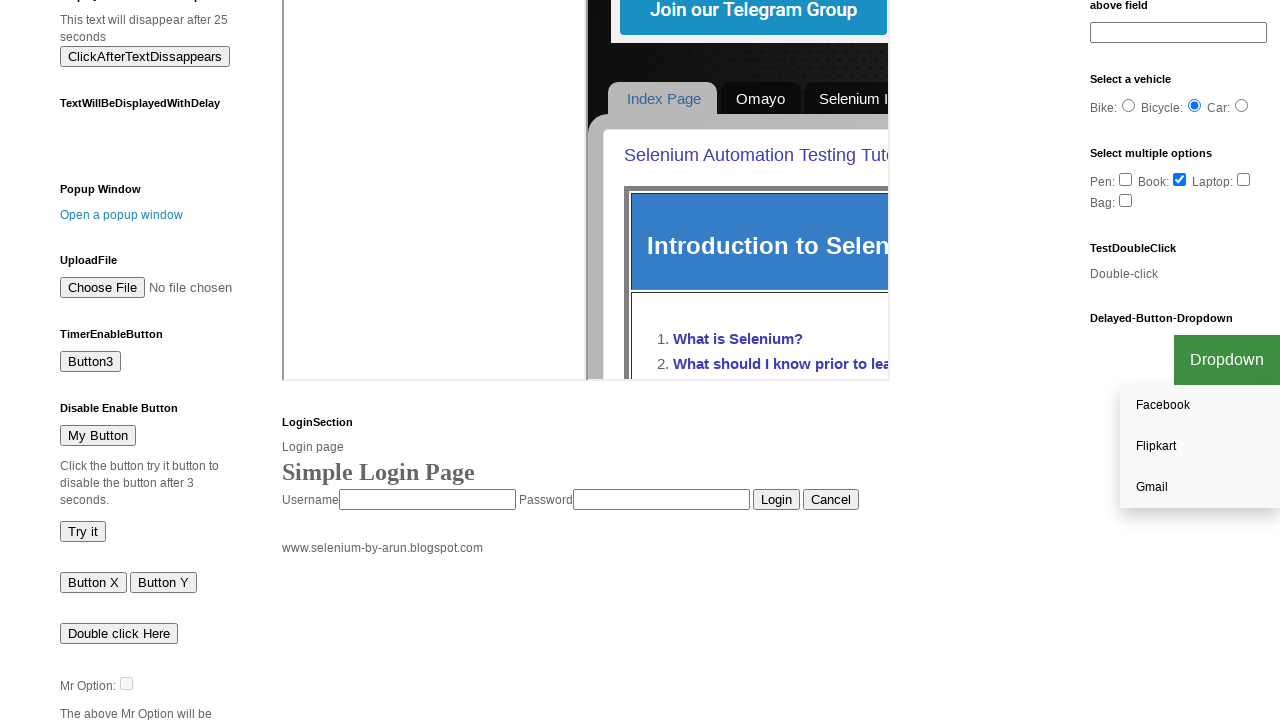

Selected 'Gmail' option from the dropdown menu at (1200, 487) on xpath=//div[@id='myDropdown']/a[text()='Gmail']
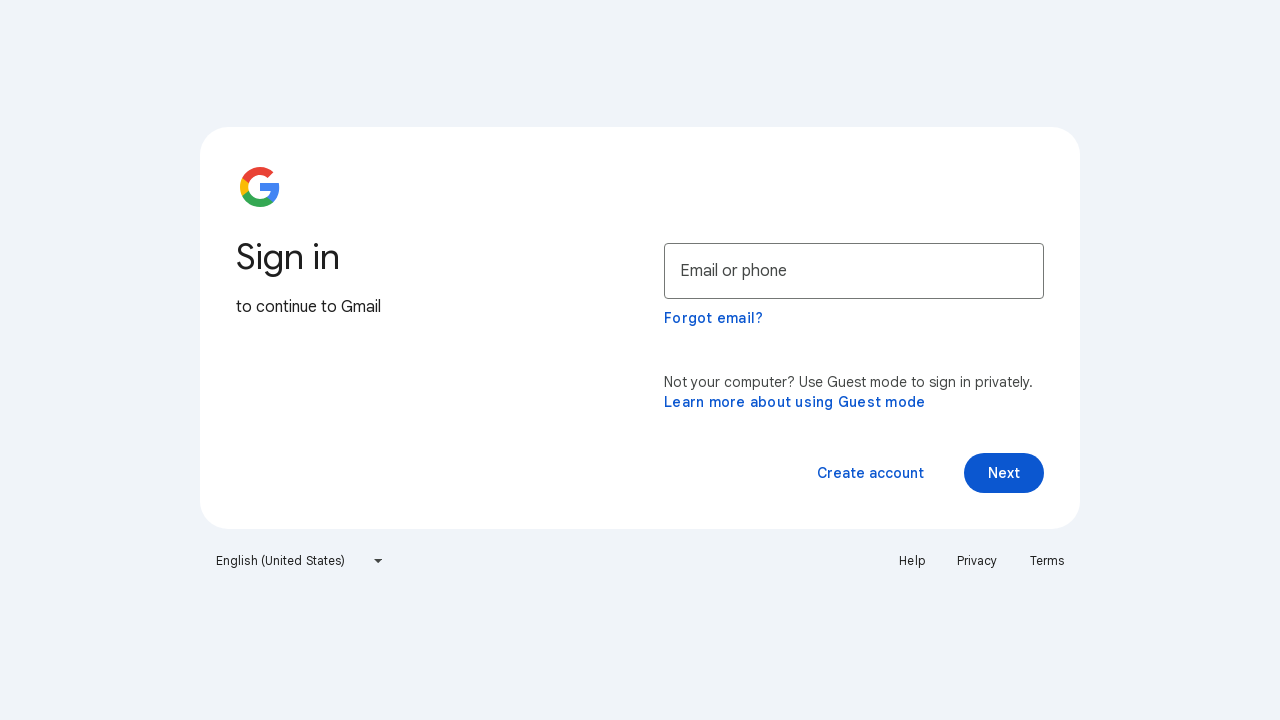

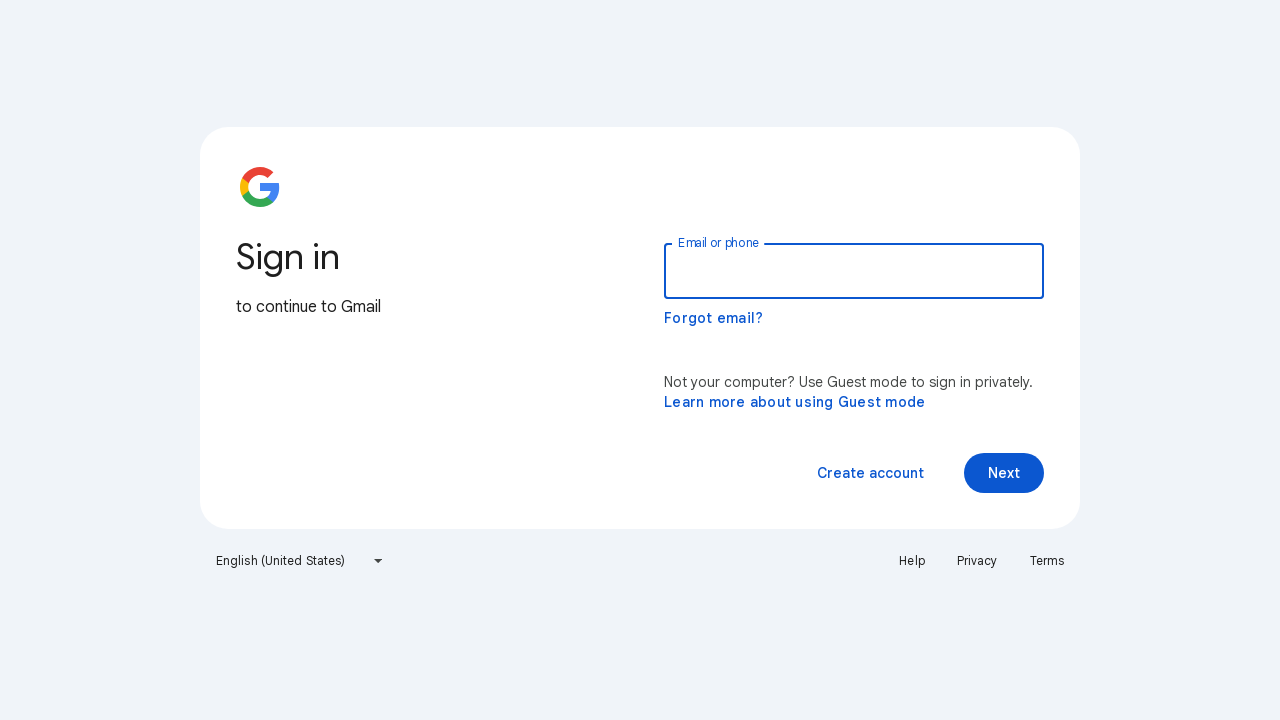